Tests drag and drop functionality on jQuery UI demo page by dragging an element onto a droppable target within an iframe

Starting URL: https://jqueryui.com/droppable/

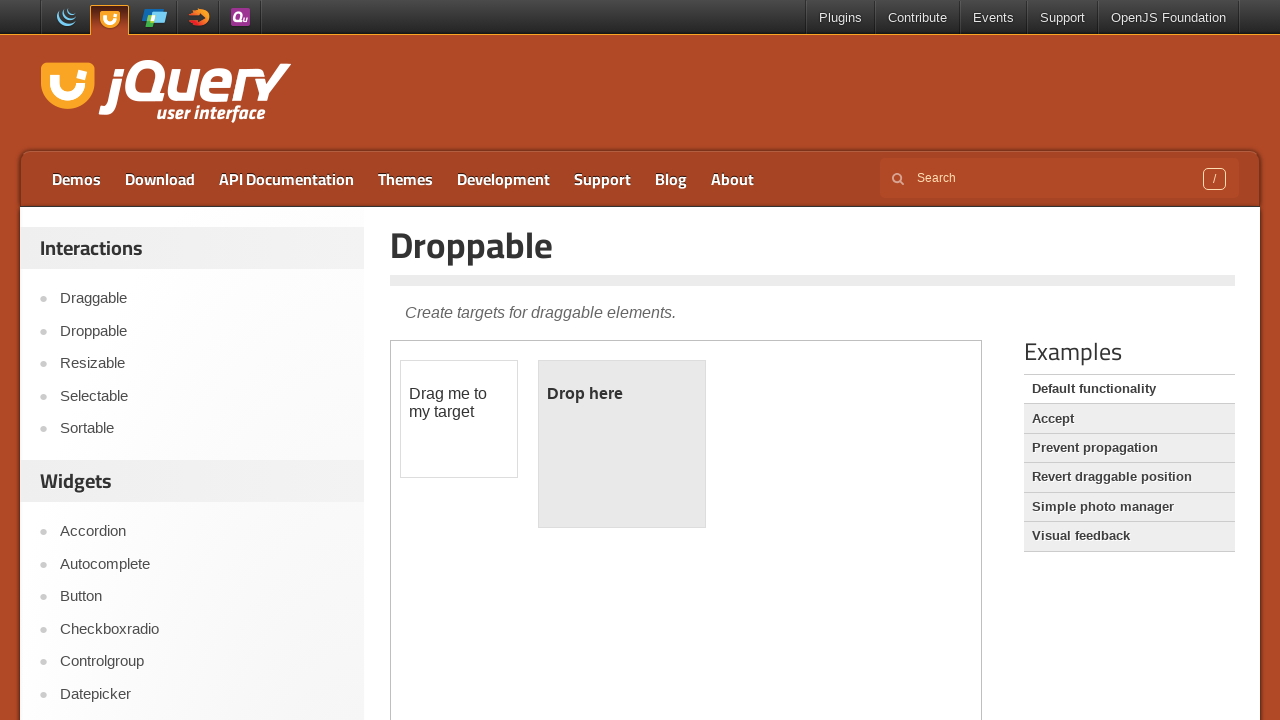

Located demo iframe for droppable test
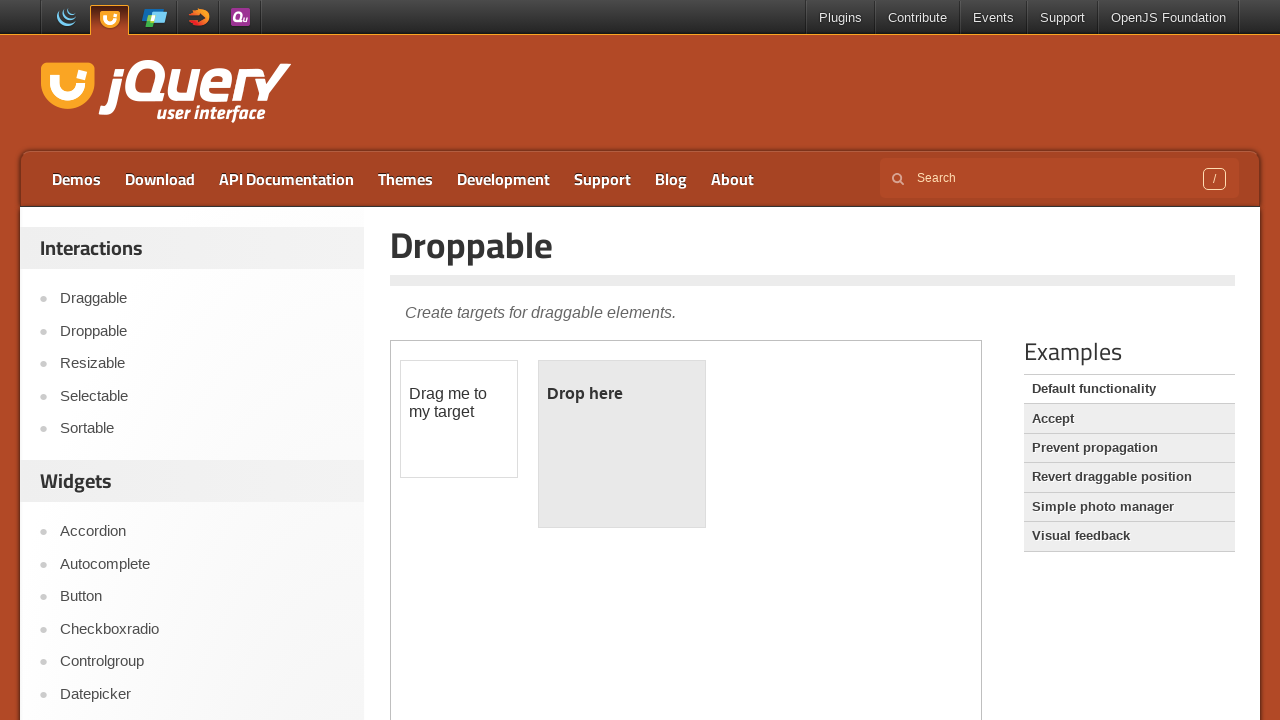

Located draggable element within iframe
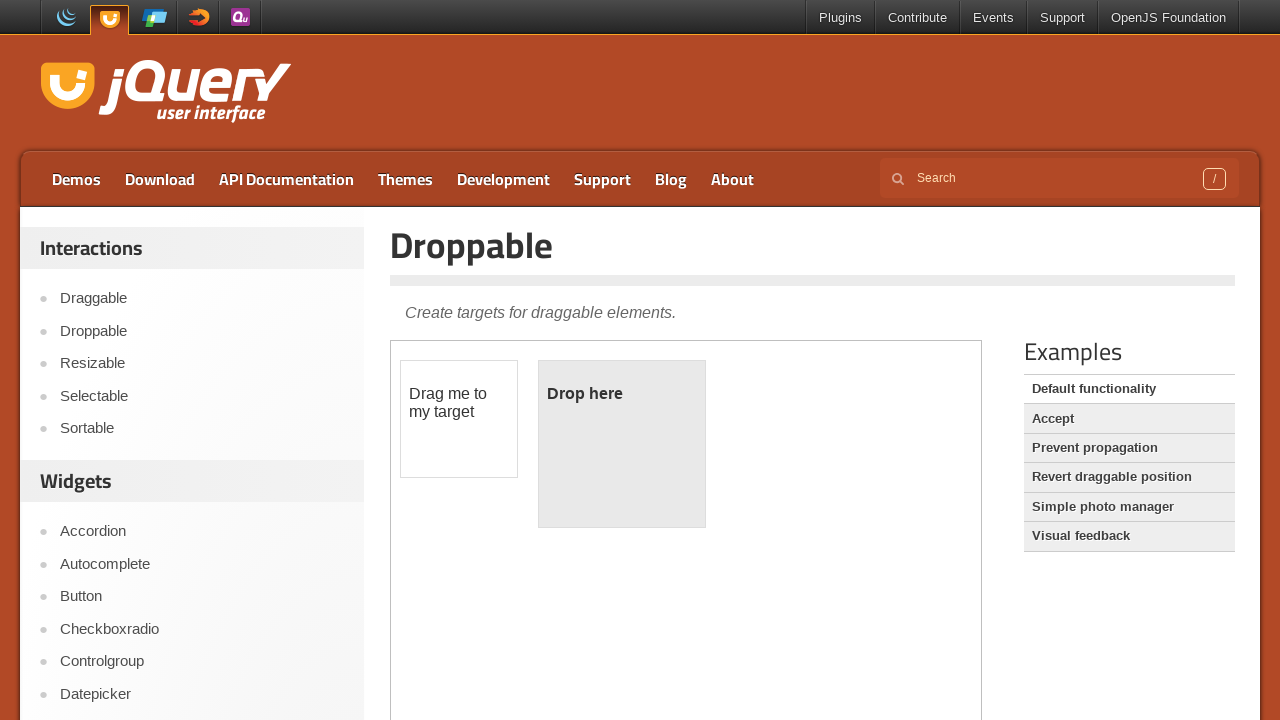

Located droppable target element within iframe
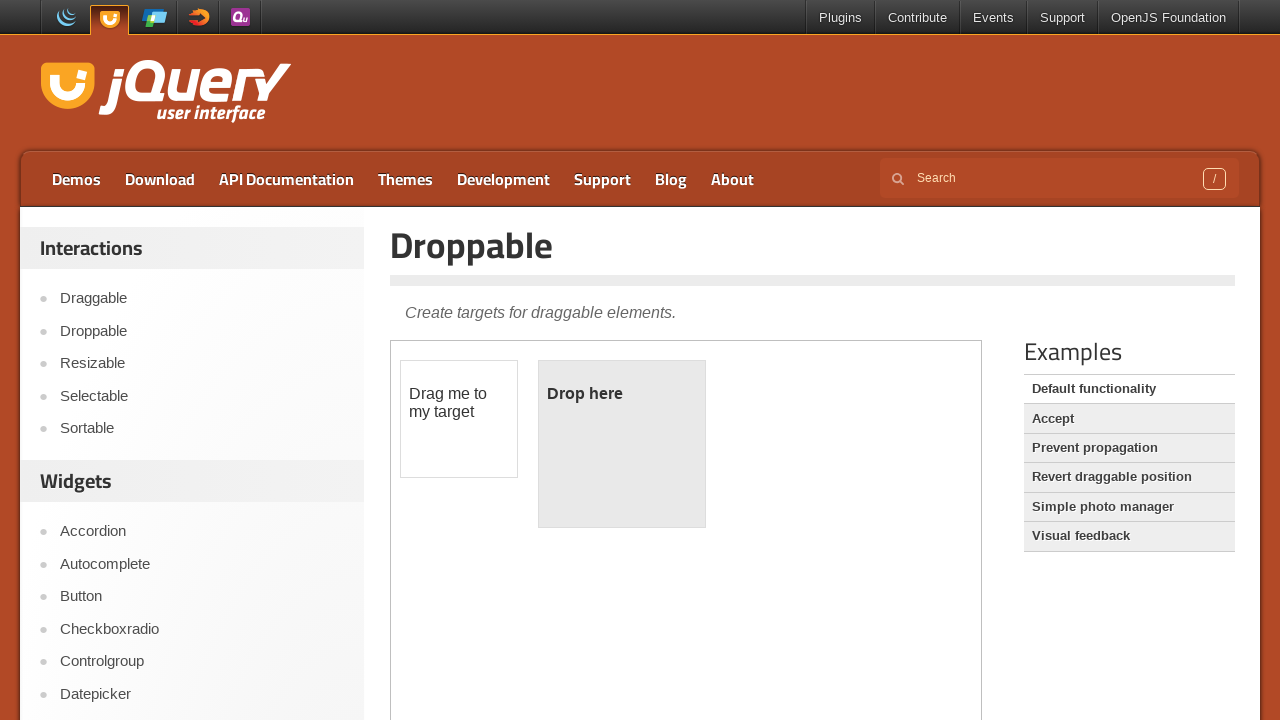

Dragged element onto droppable target at (622, 444)
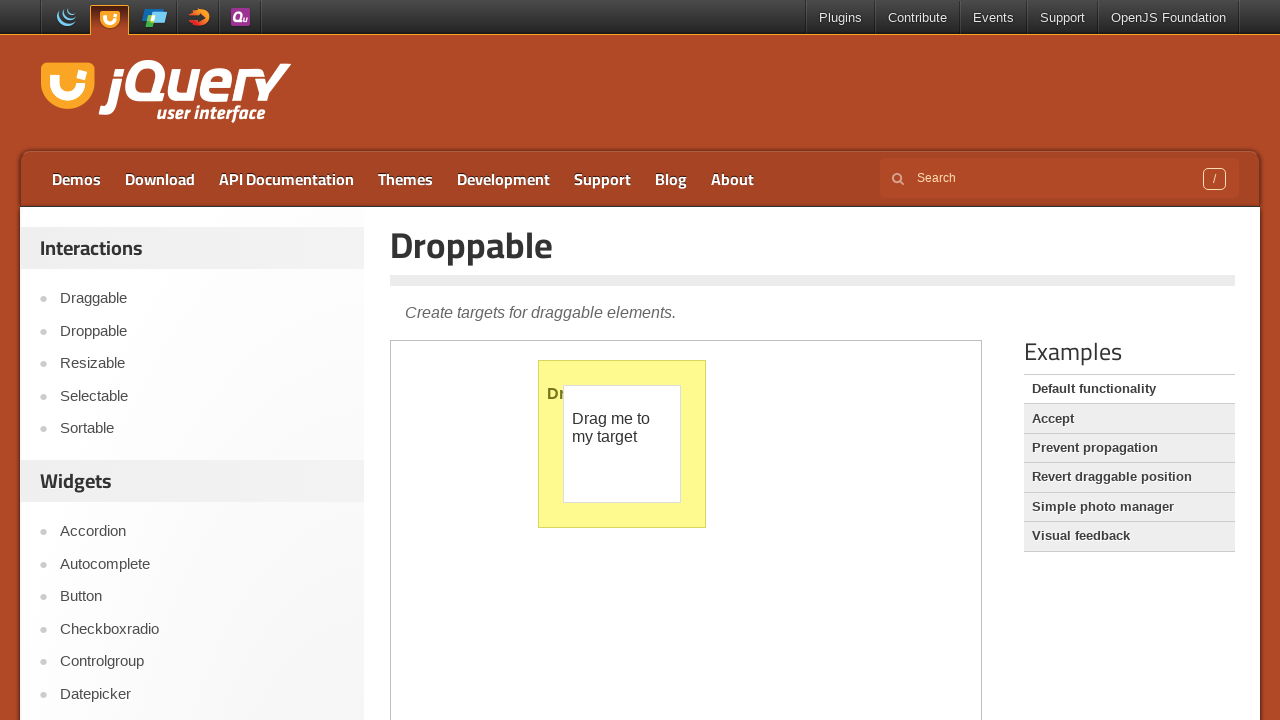

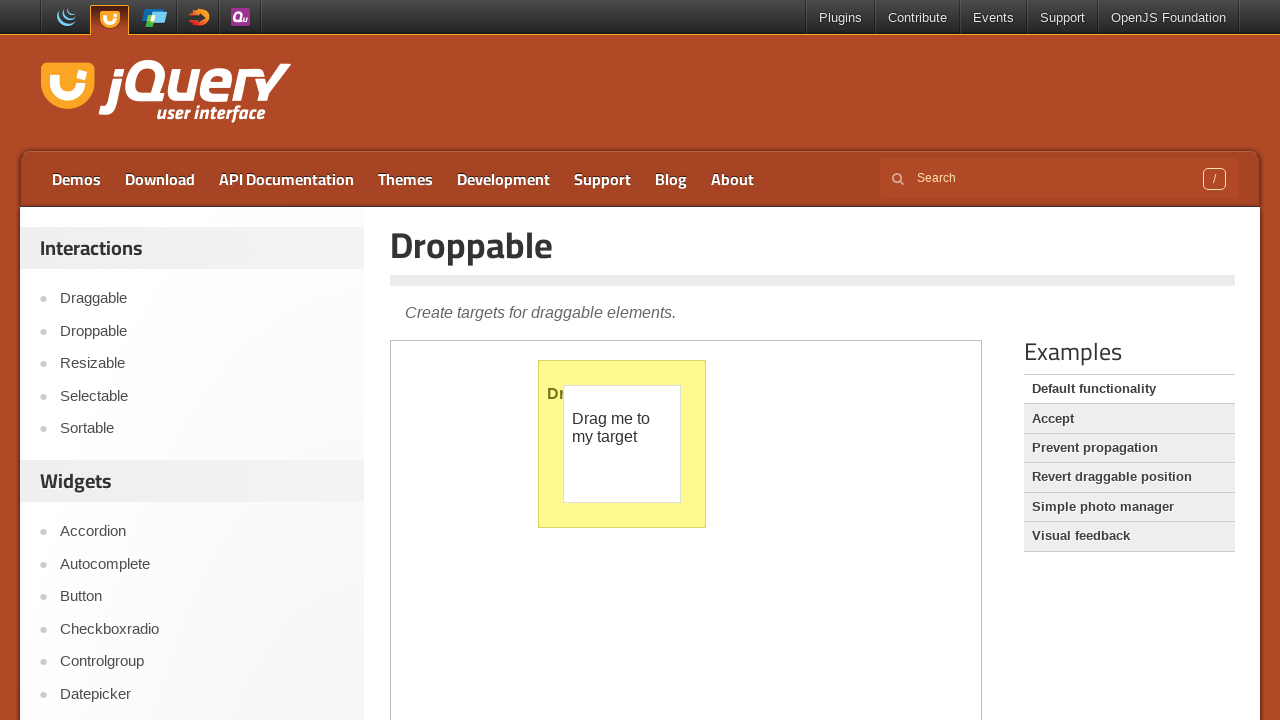